Tests double-click functionality within an iframe to change element color from blue to yellow

Starting URL: http://api.jquery.com/dblclick/

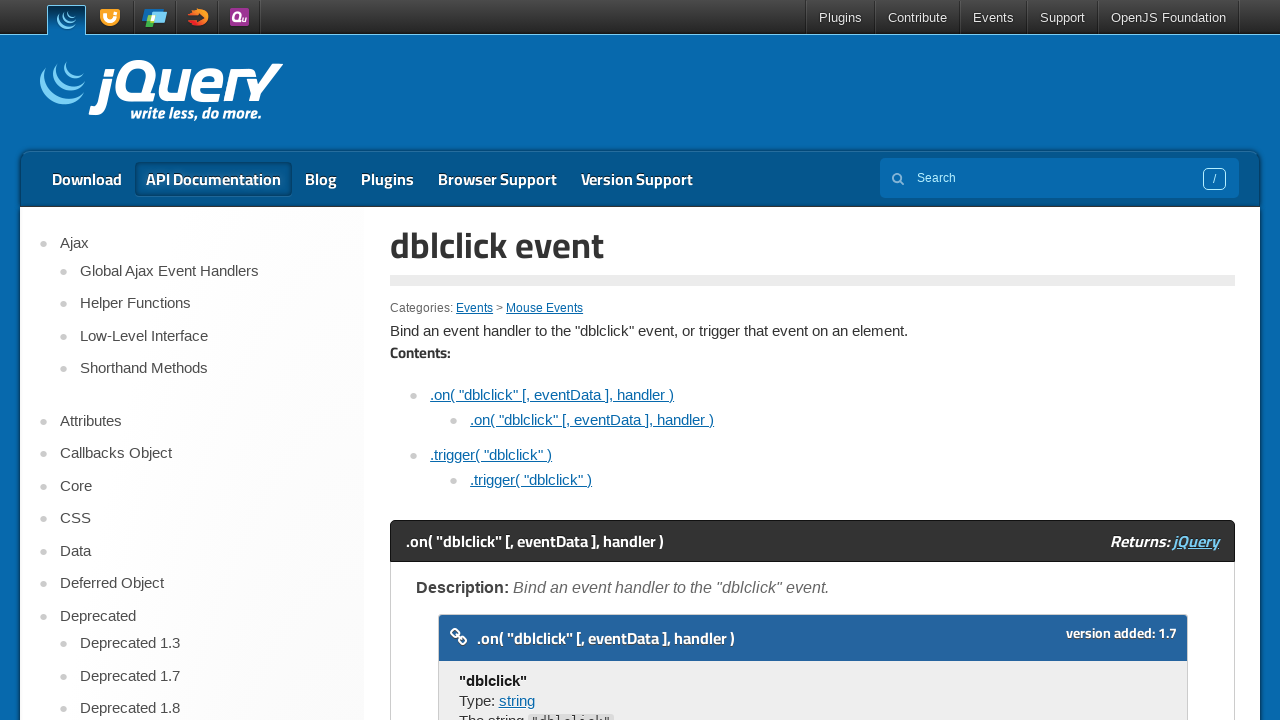

Located the first iframe on the page
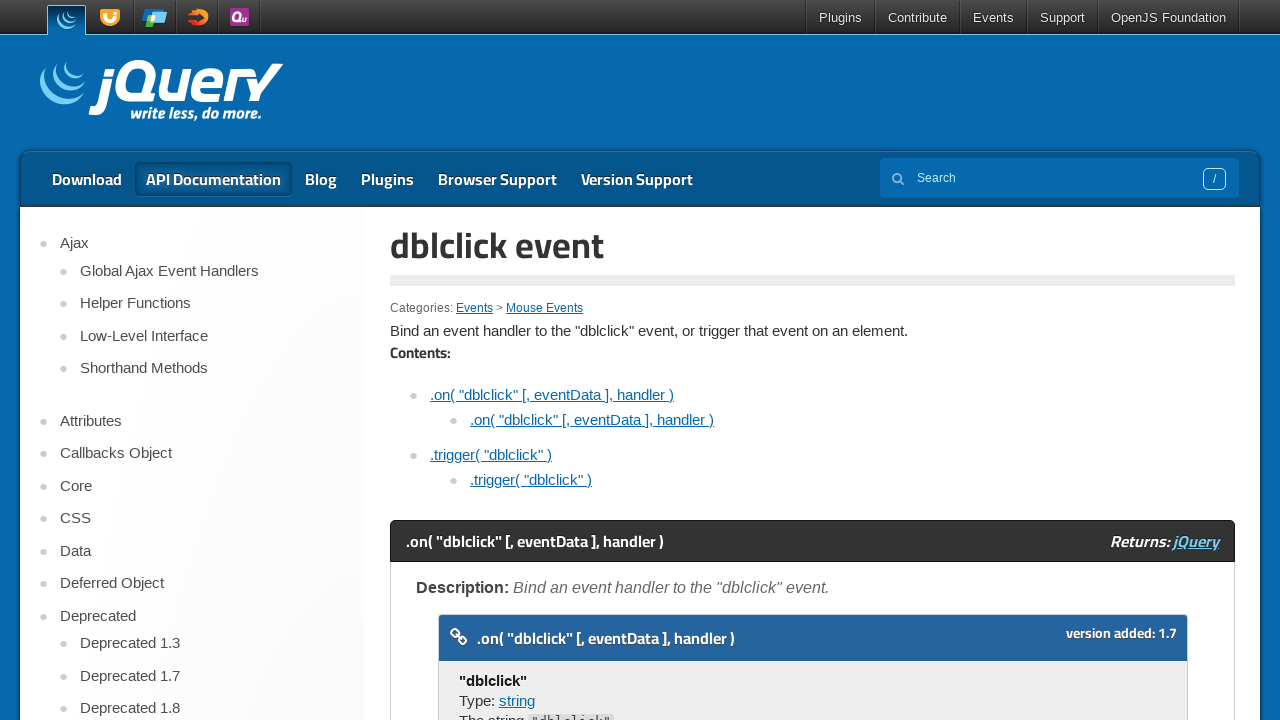

Located the first div element within the iframe
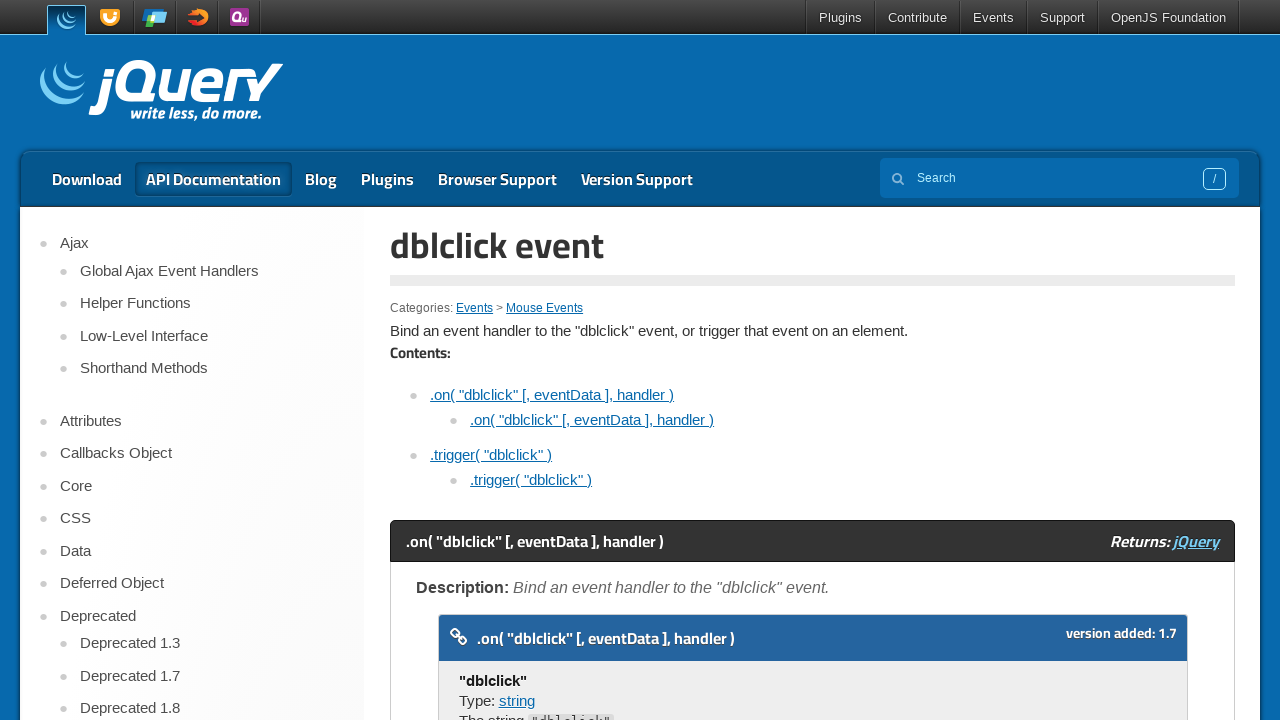

Hovered over span element in the iframe at (481, 361) on iframe >> nth=0 >> internal:control=enter-frame >> span
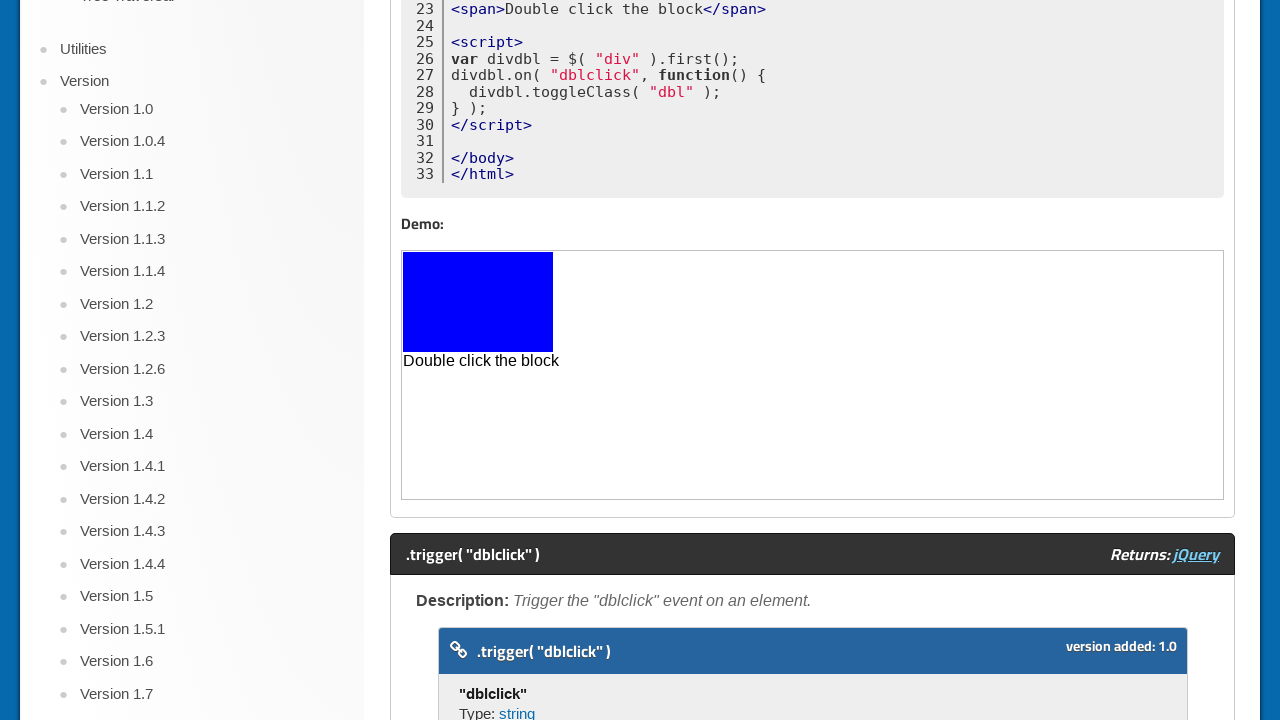

Double-clicked the box element to change its color from blue to yellow at (478, 302) on iframe >> nth=0 >> internal:control=enter-frame >> div >> nth=0
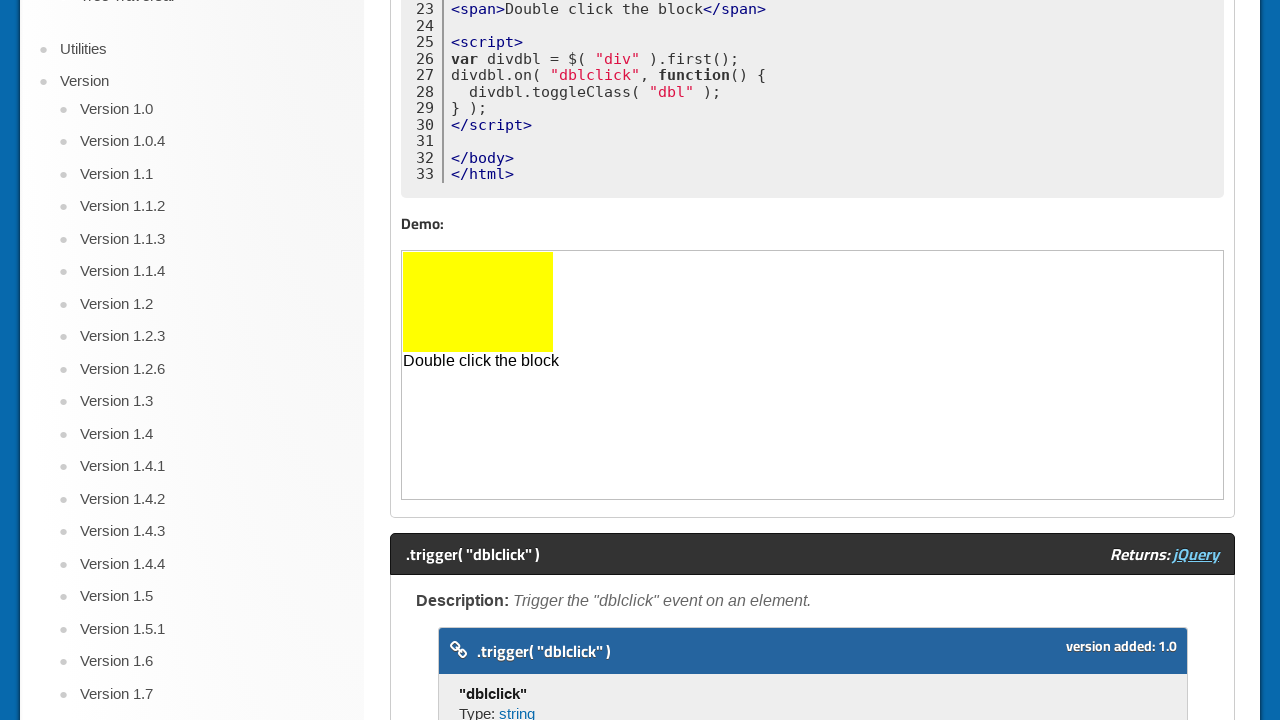

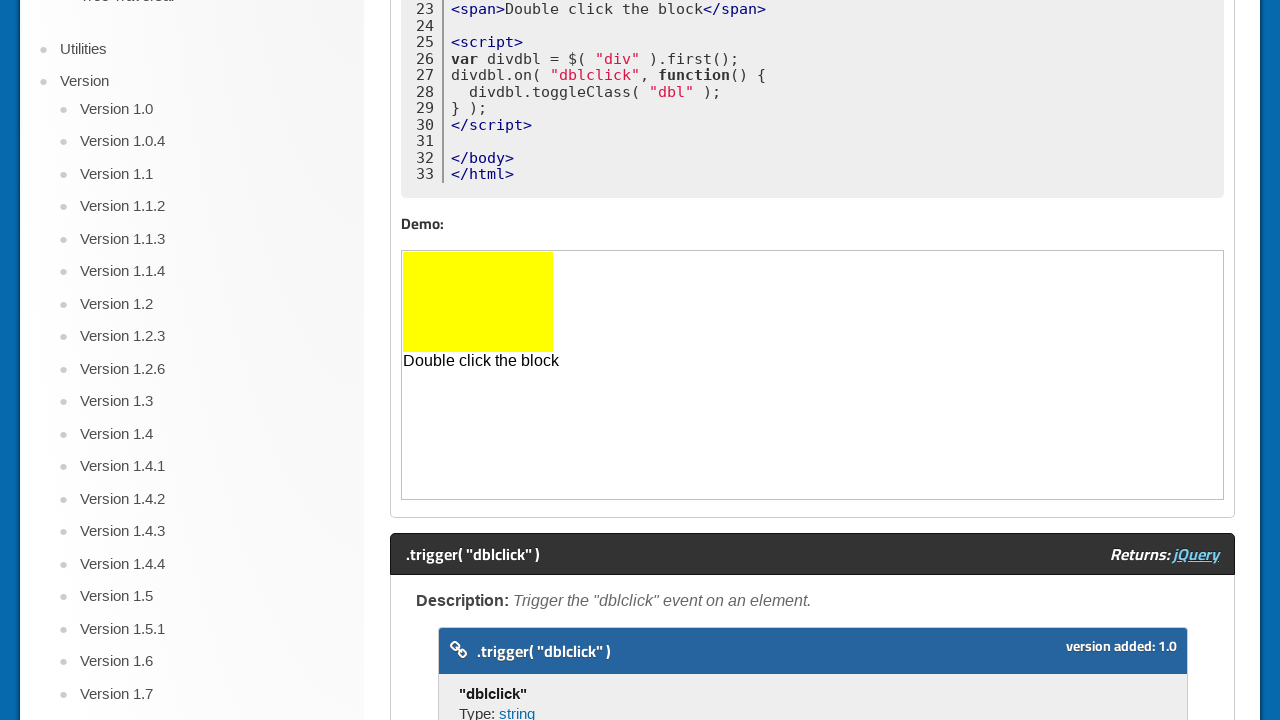